Tests triggering and dismissing a confirm dialog

Starting URL: https://testpages.eviltester.com/styled/alerts/alert-test.html

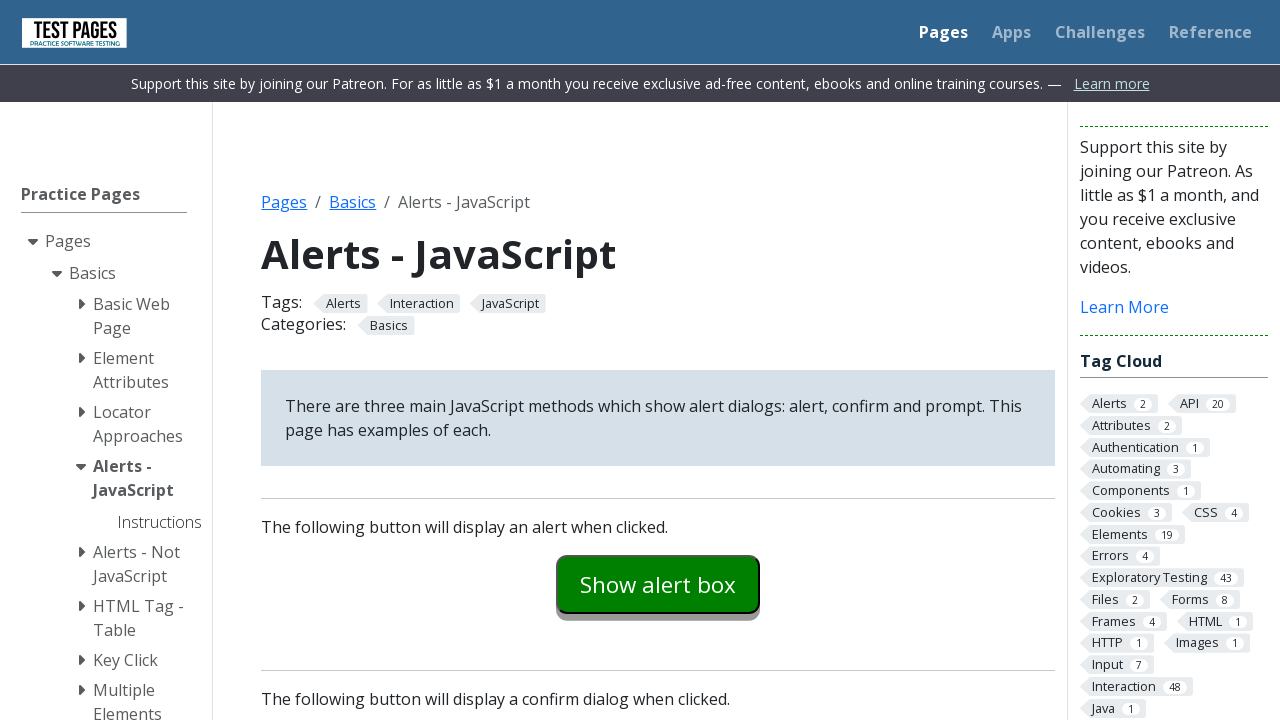

Set up dialog handler to automatically dismiss dialogs
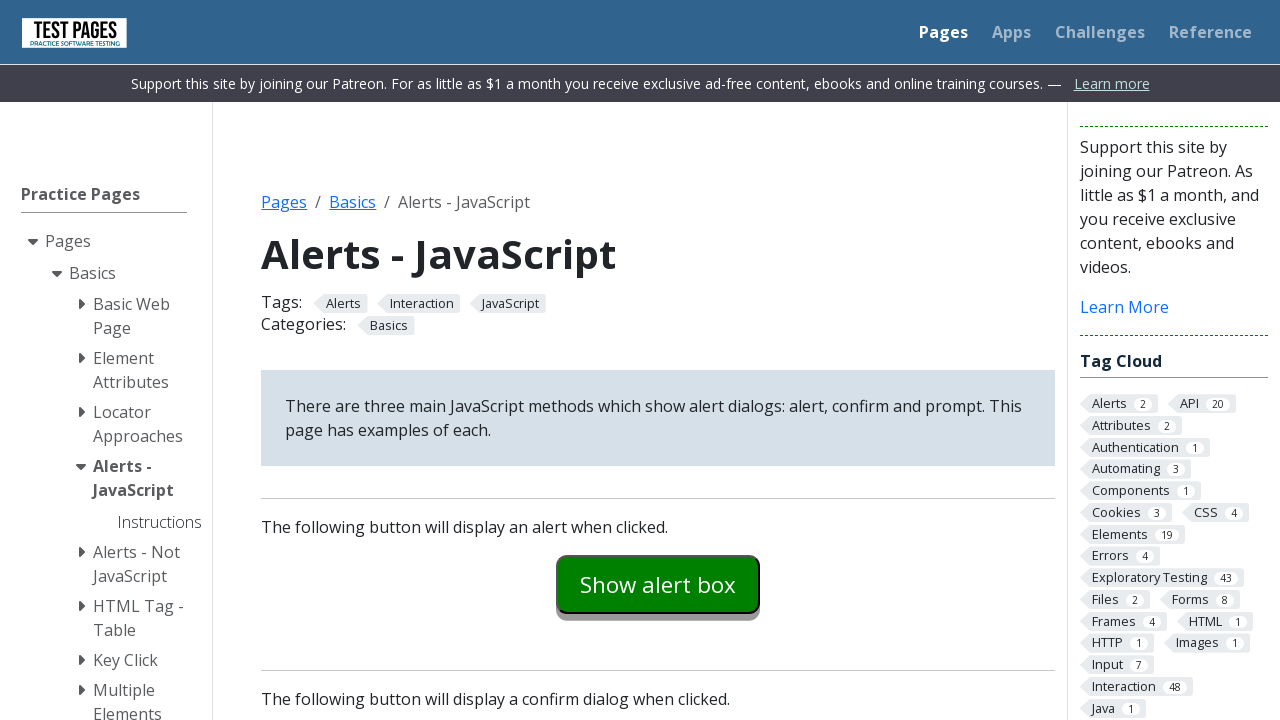

Clicked confirm example button to trigger confirm dialog at (658, 360) on #confirmexample
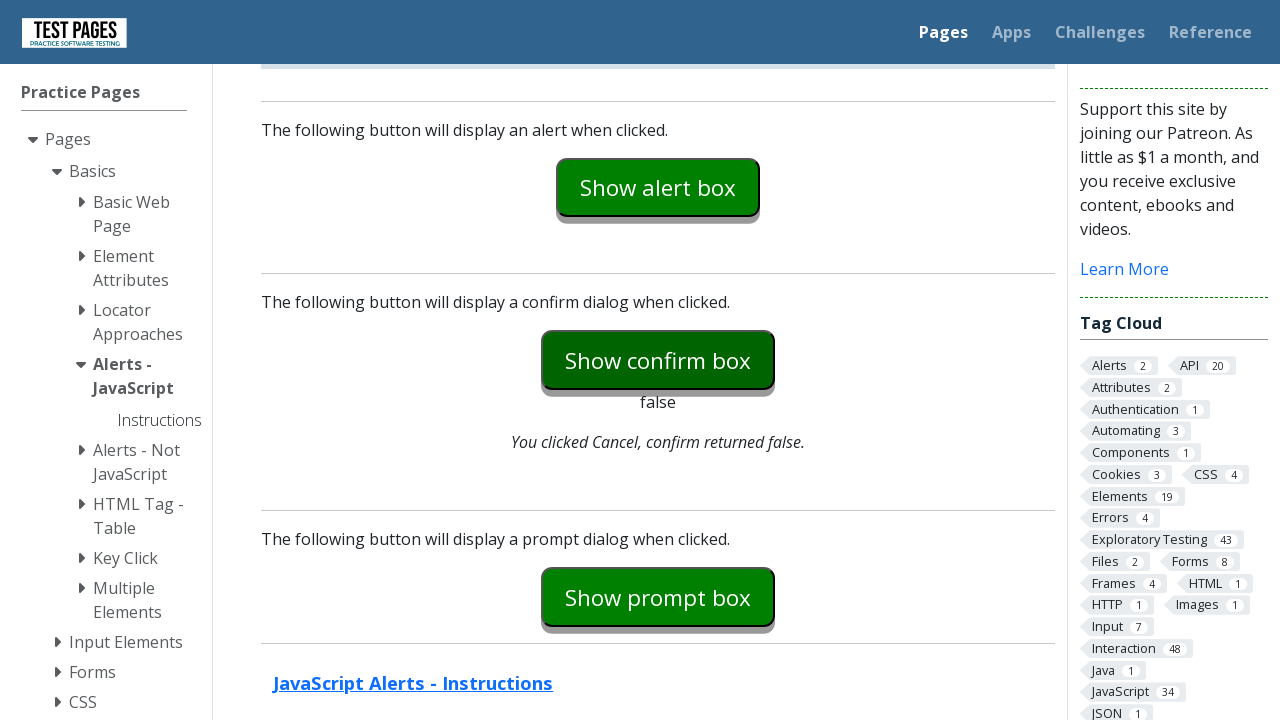

Confirm explanation text appeared after dismissing dialog
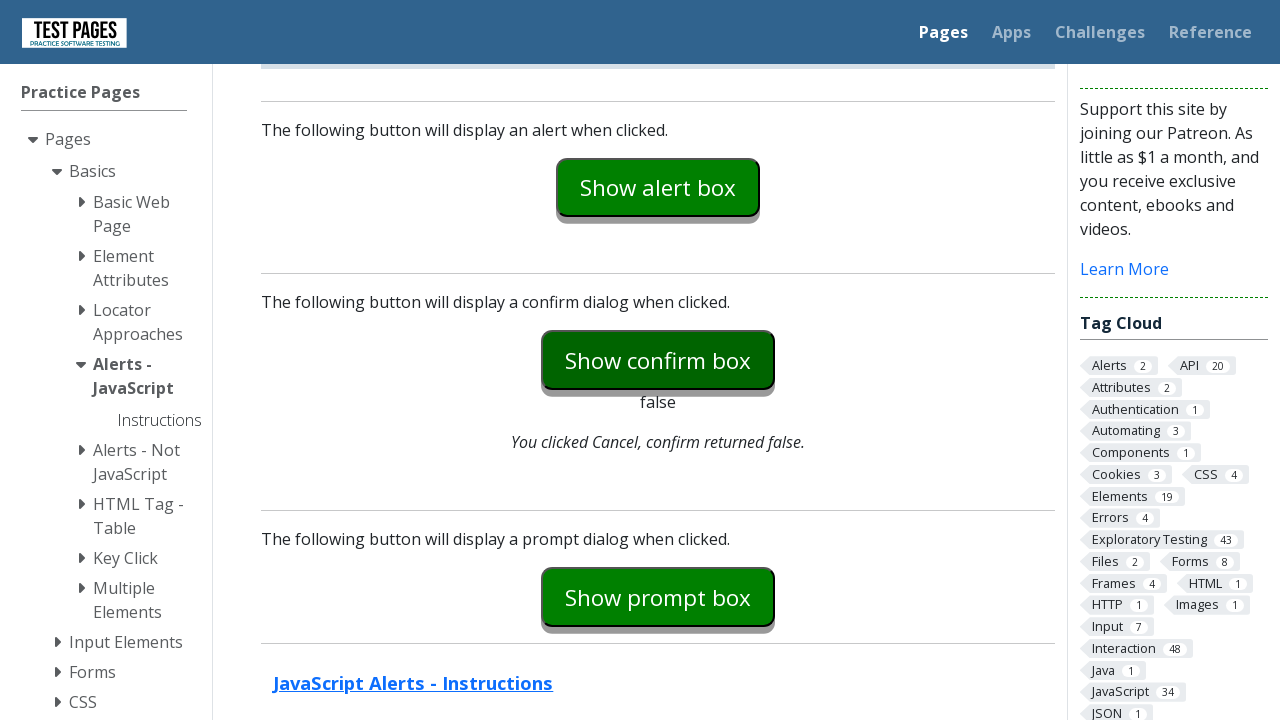

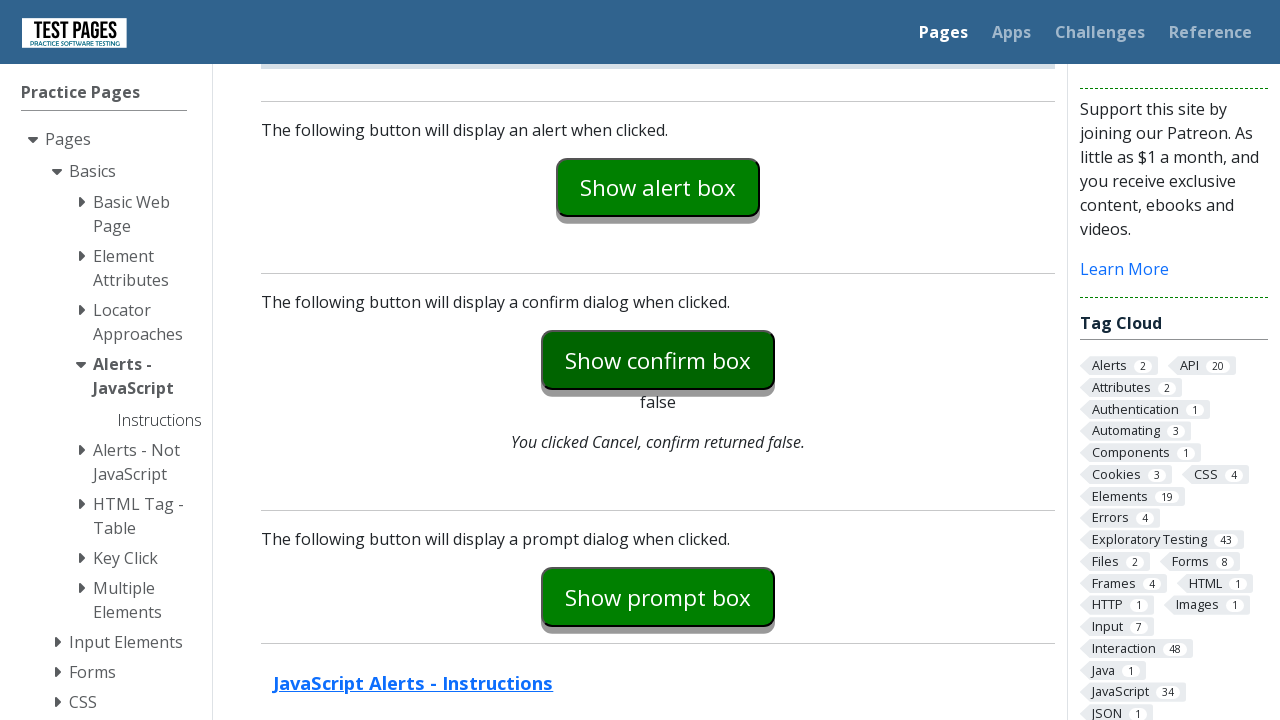